Tests dropdown functionality by clicking on a passenger info dropdown and selecting currency from a select dropdown

Starting URL: https://rahulshettyacademy.com/dropdownsPractise/

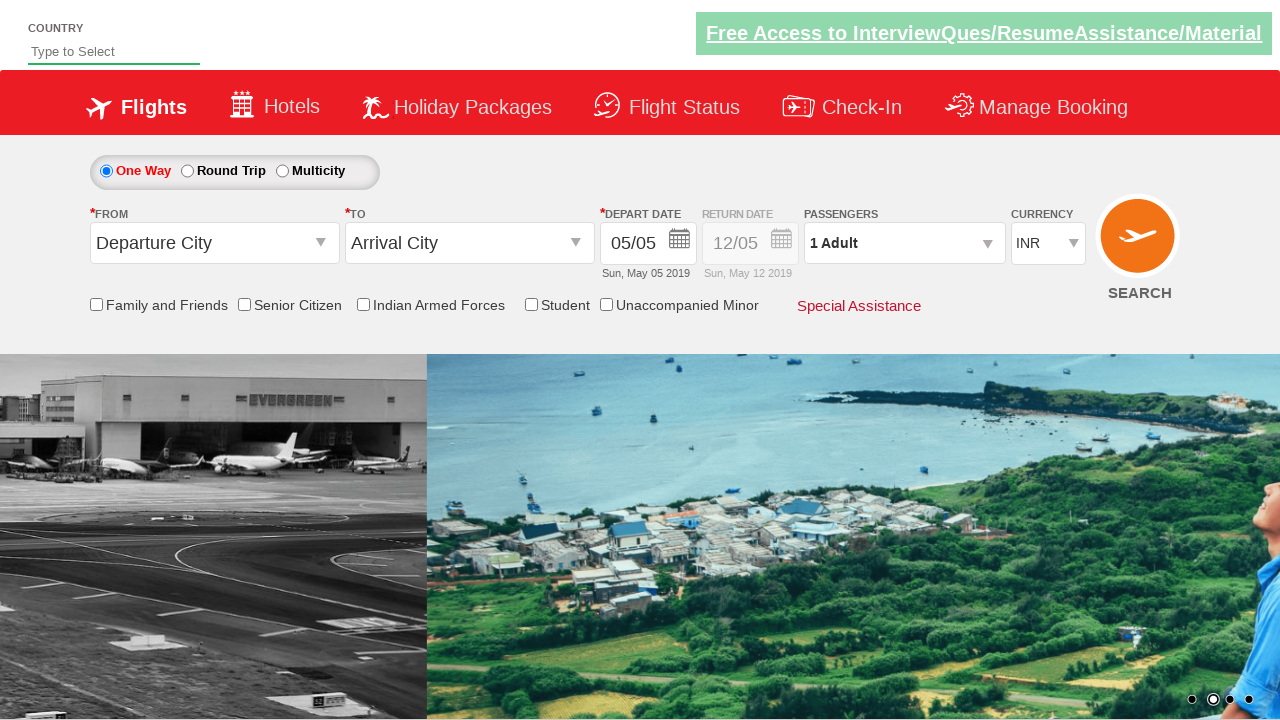

Clicked on passenger info dropdown to open it at (904, 243) on div#divpaxinfo
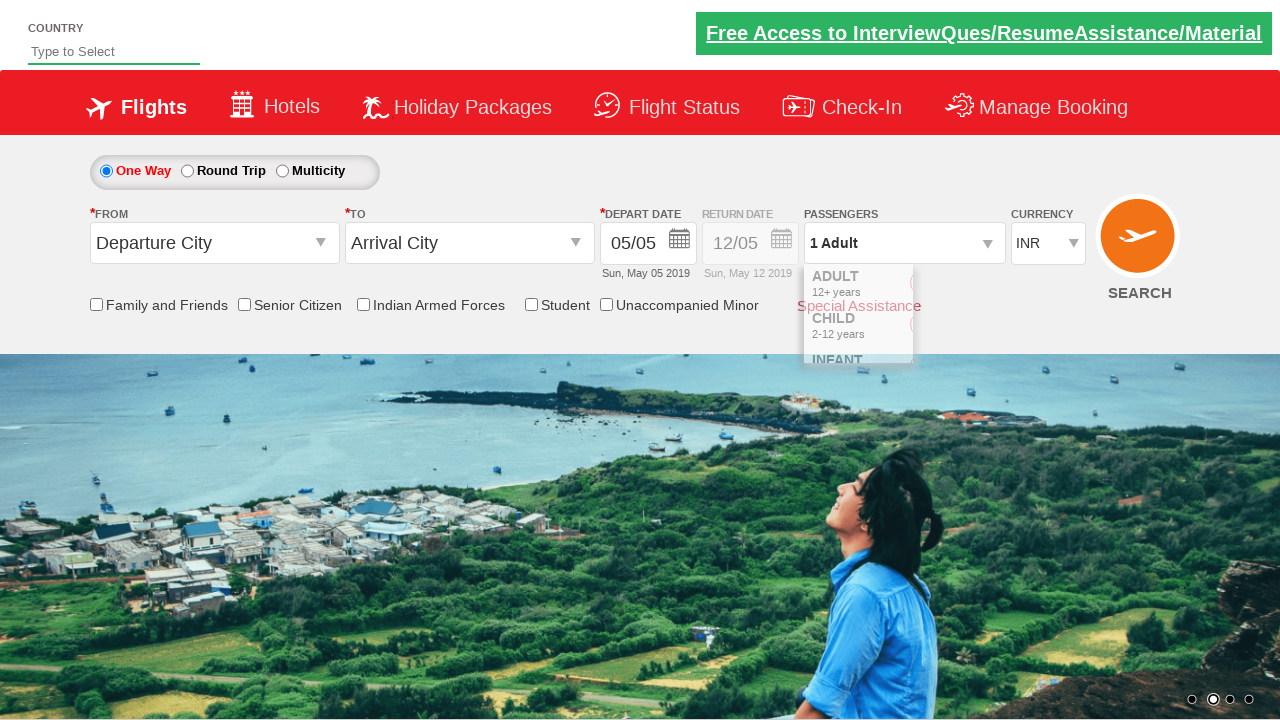

Selected INR currency from the currency dropdown on select#ctl00_mainContent_DropDownListCurrency
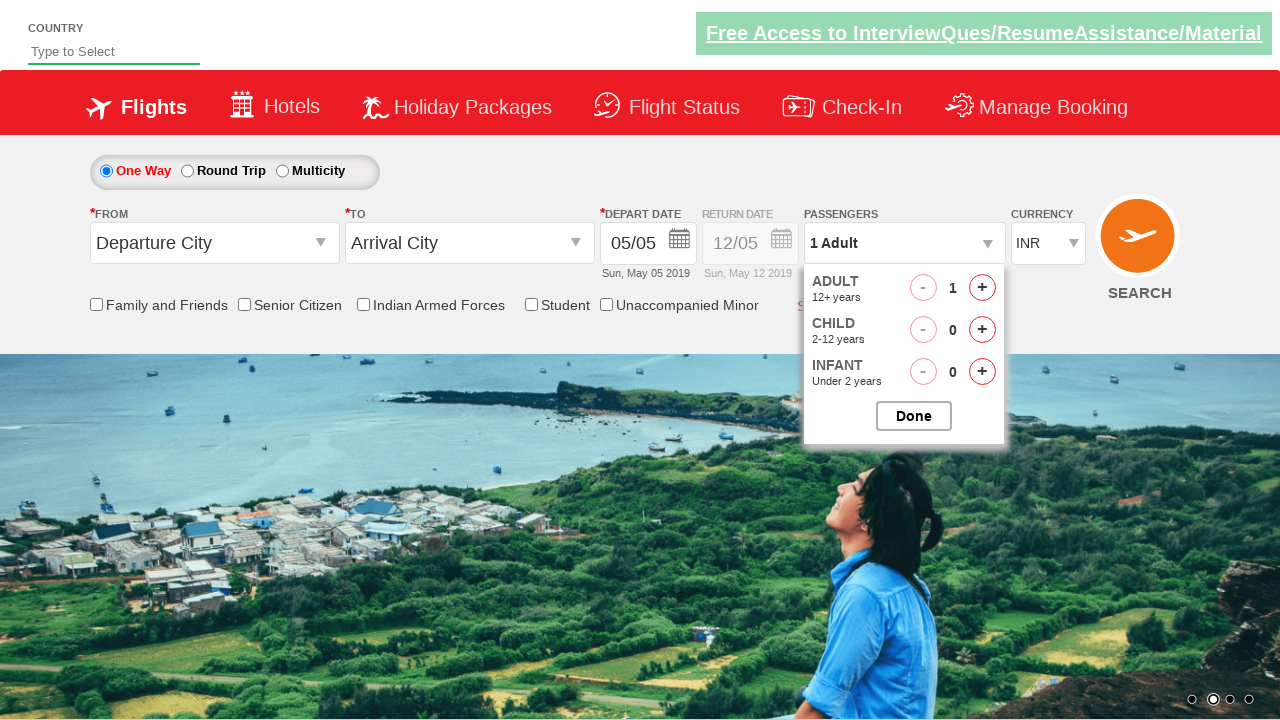

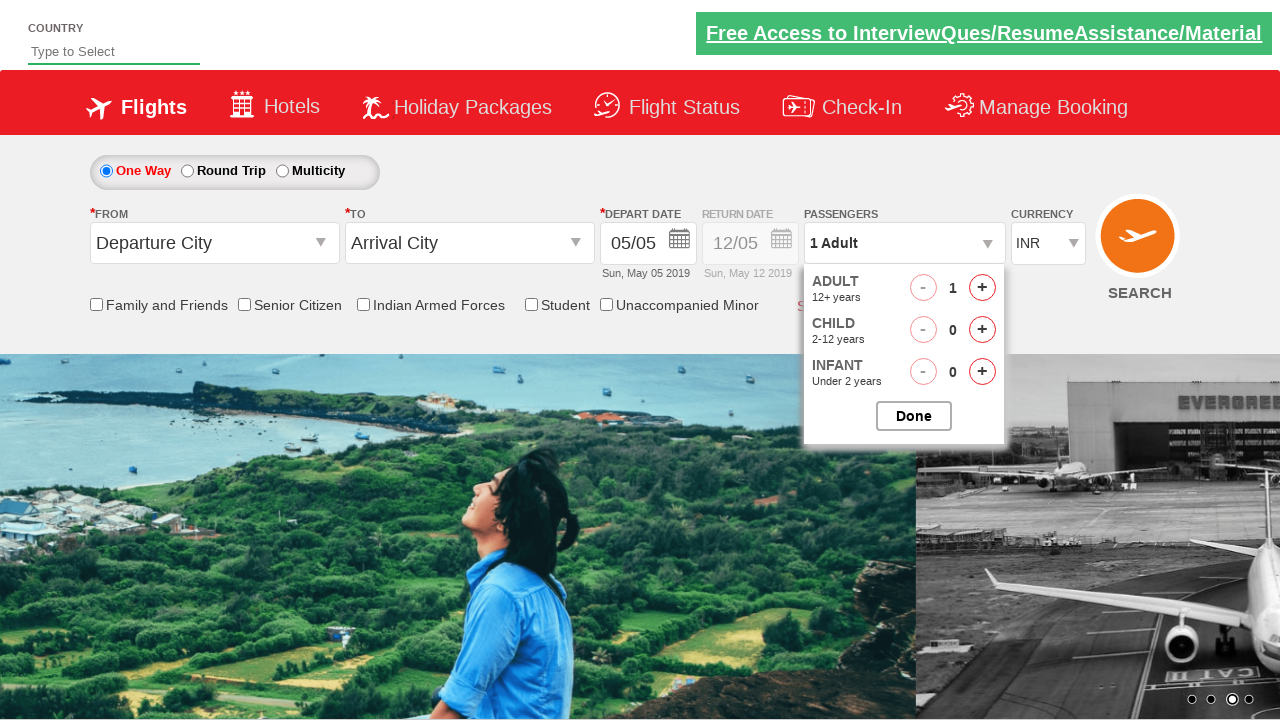